Navigates to OrangeHRM demo site and verifies the page title contains "Orange".

Starting URL: https://opensource-demo.orangehrmlive.com/

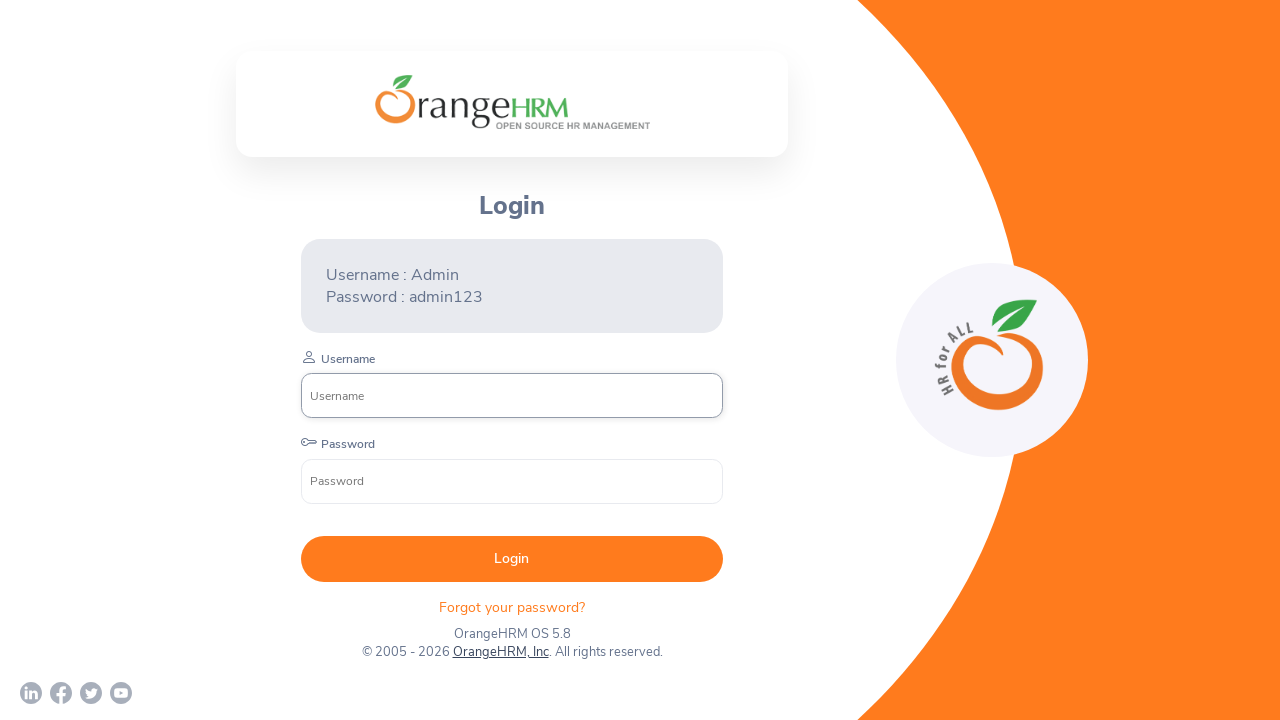

Page loaded - DOM content fully rendered
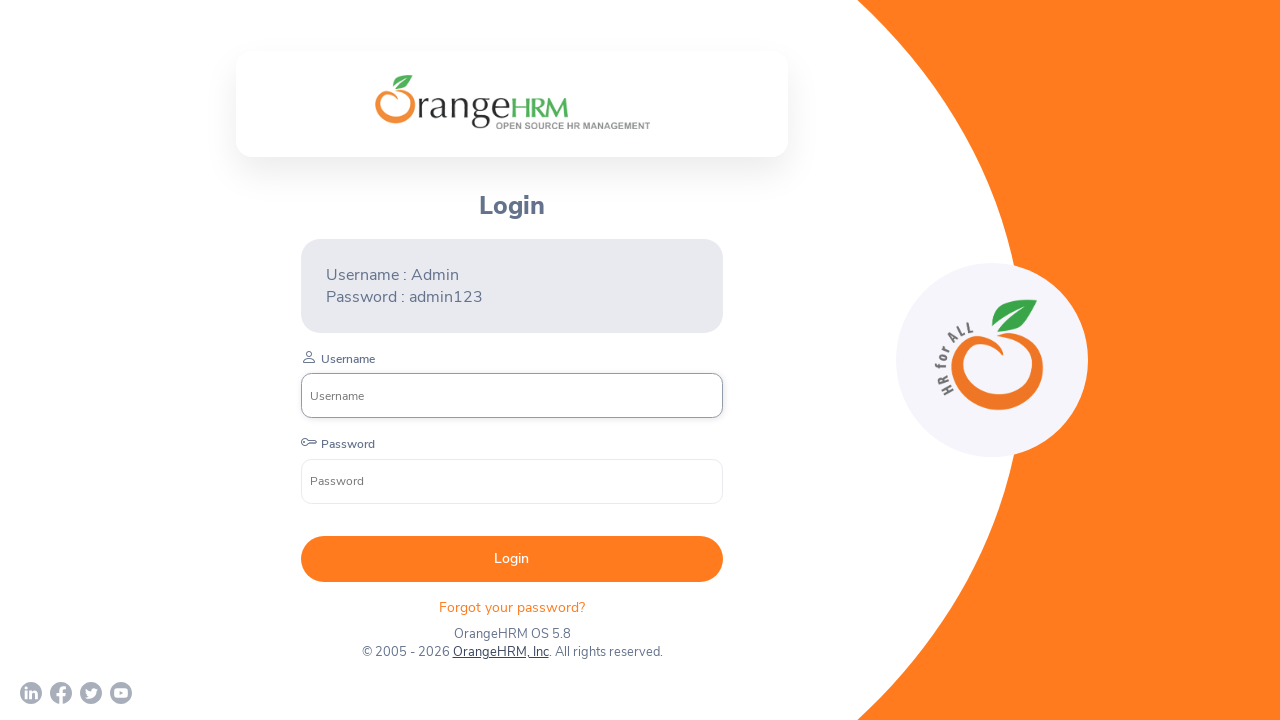

Verified page title contains 'Orange'
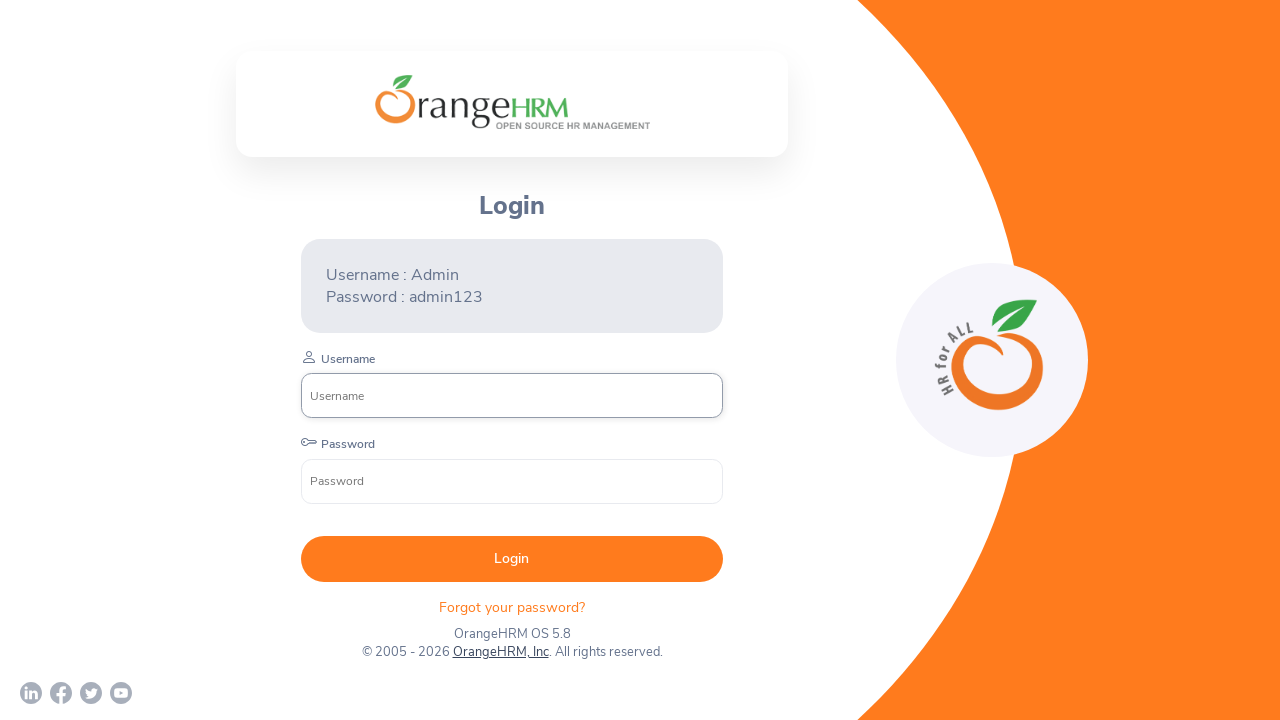

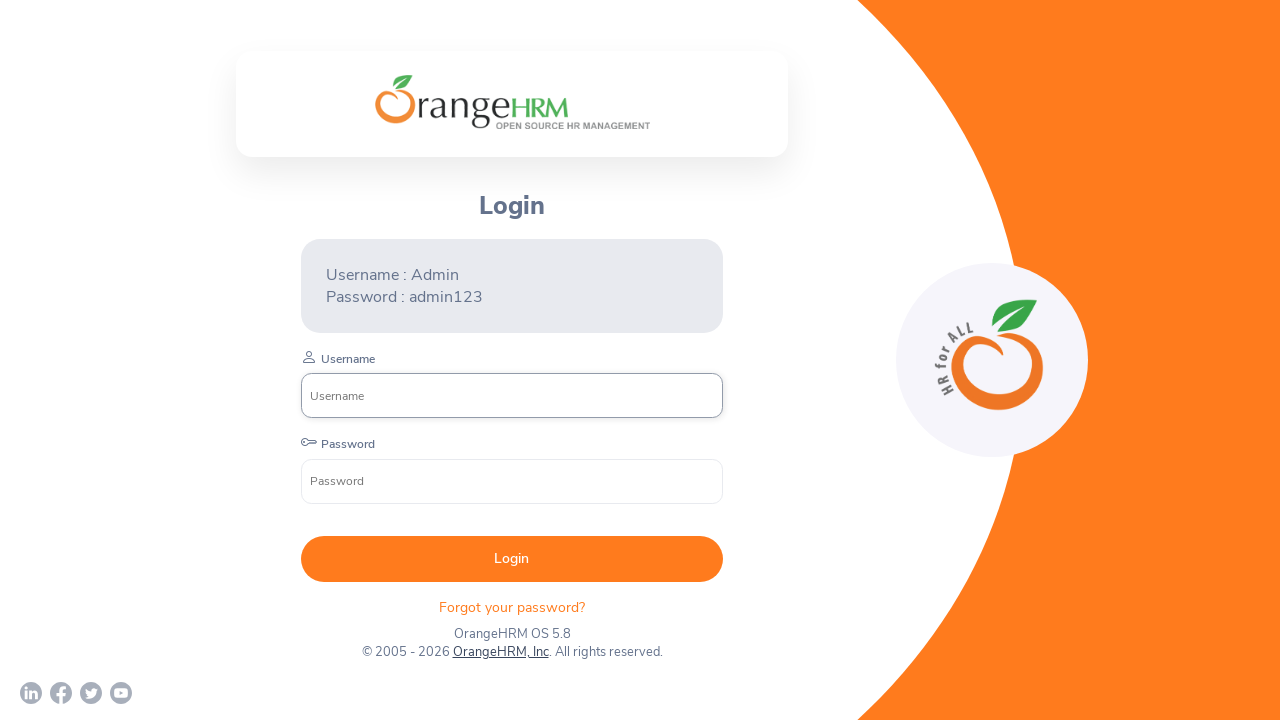